Tests slider functionality on jQueryUI demo page by dragging the slider handle horizontally

Starting URL: https://jqueryui.com/slider/

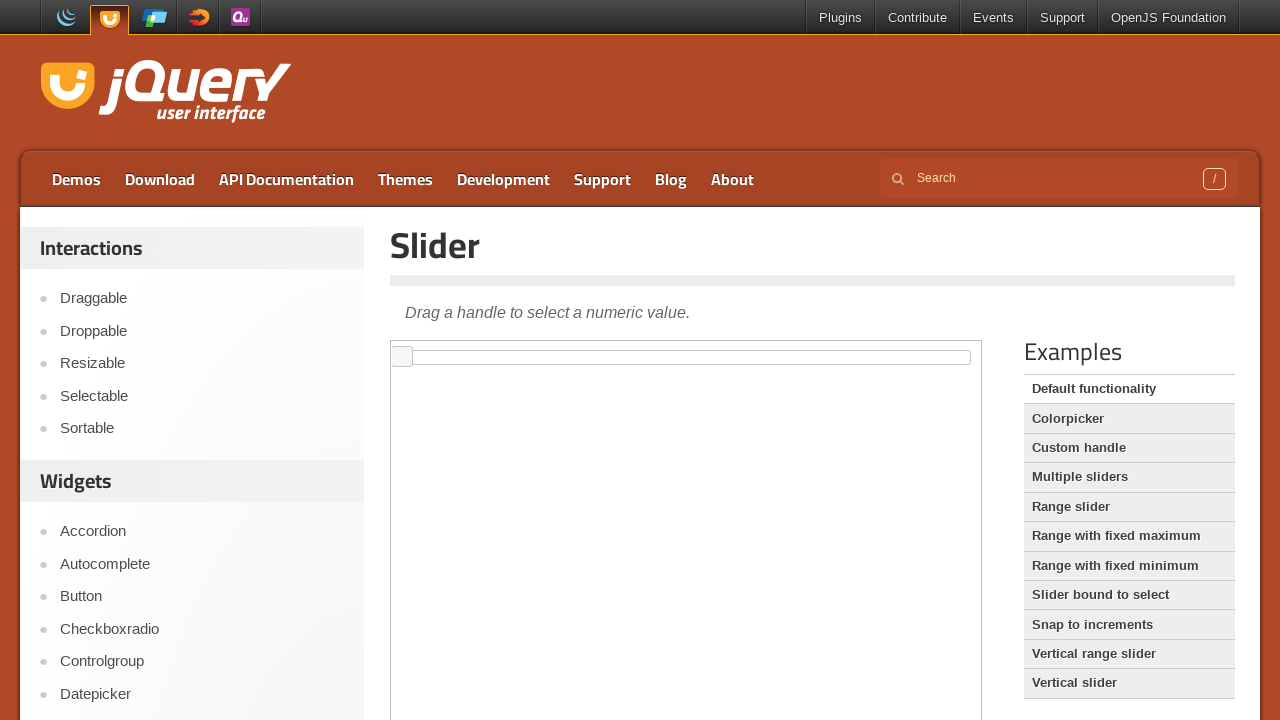

Located demo iframe
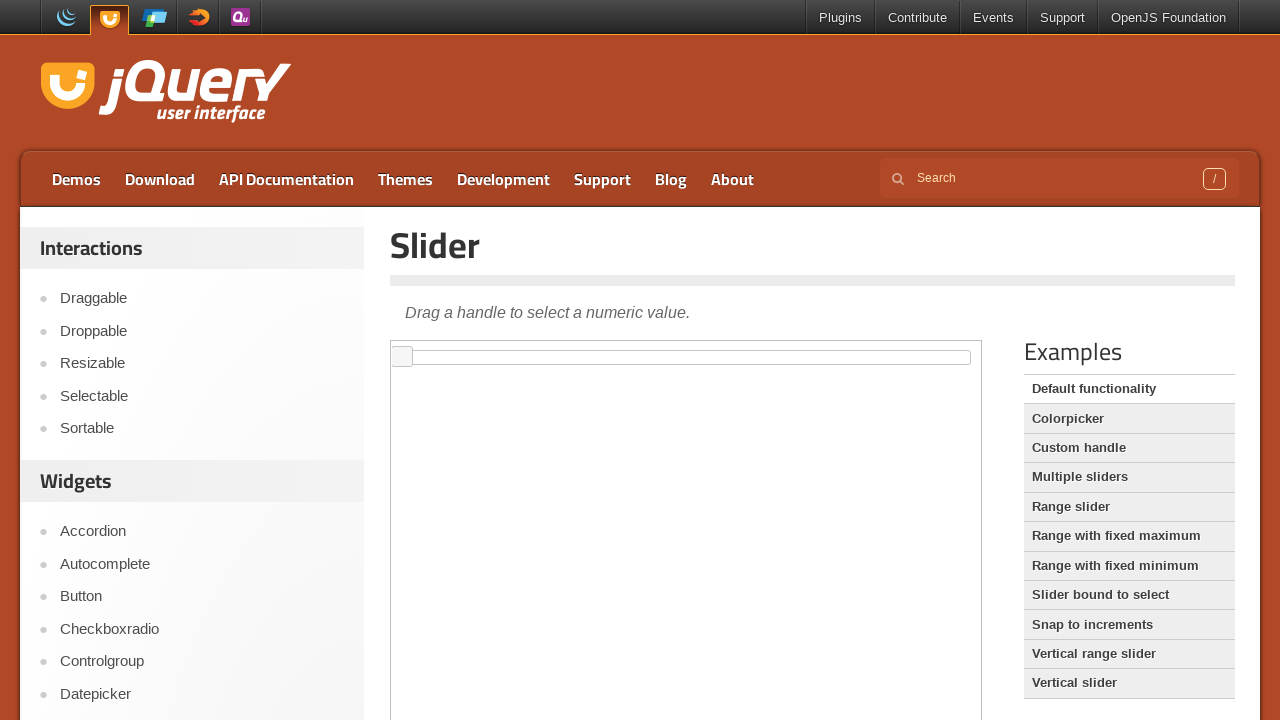

Located slider handle element
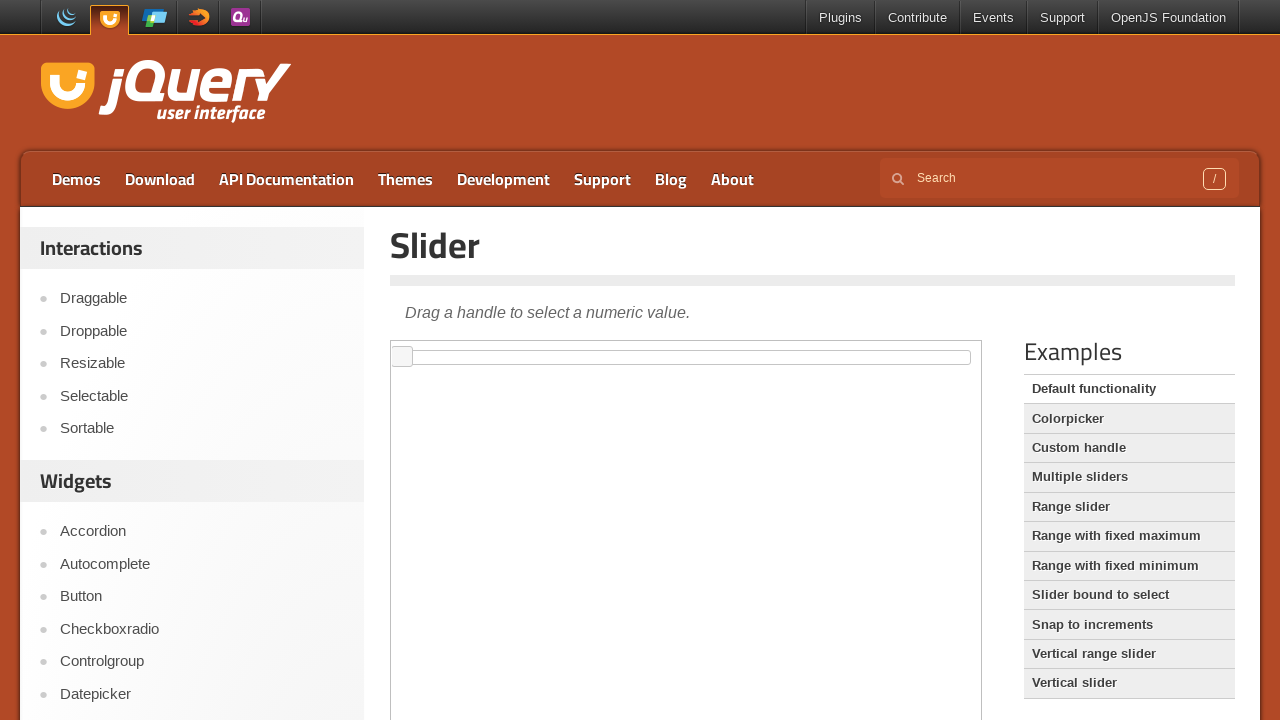

Retrieved slider handle bounding box
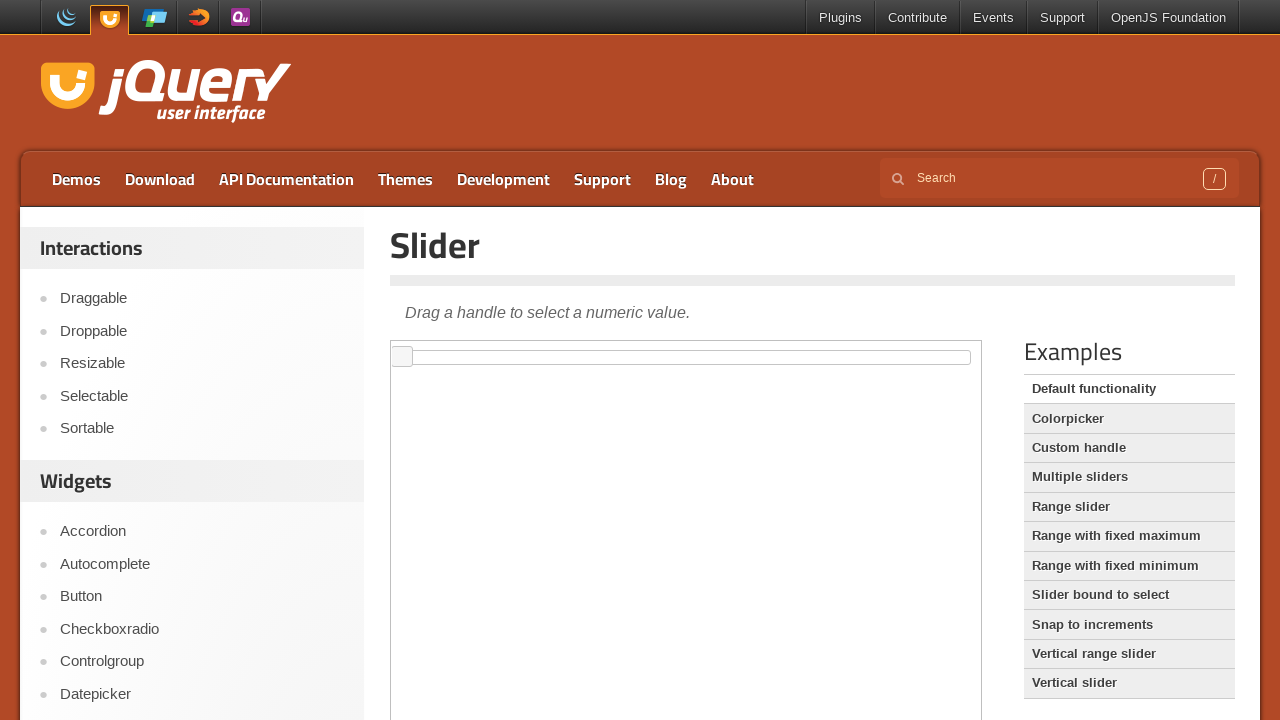

Moved mouse to slider handle center at (402, 357)
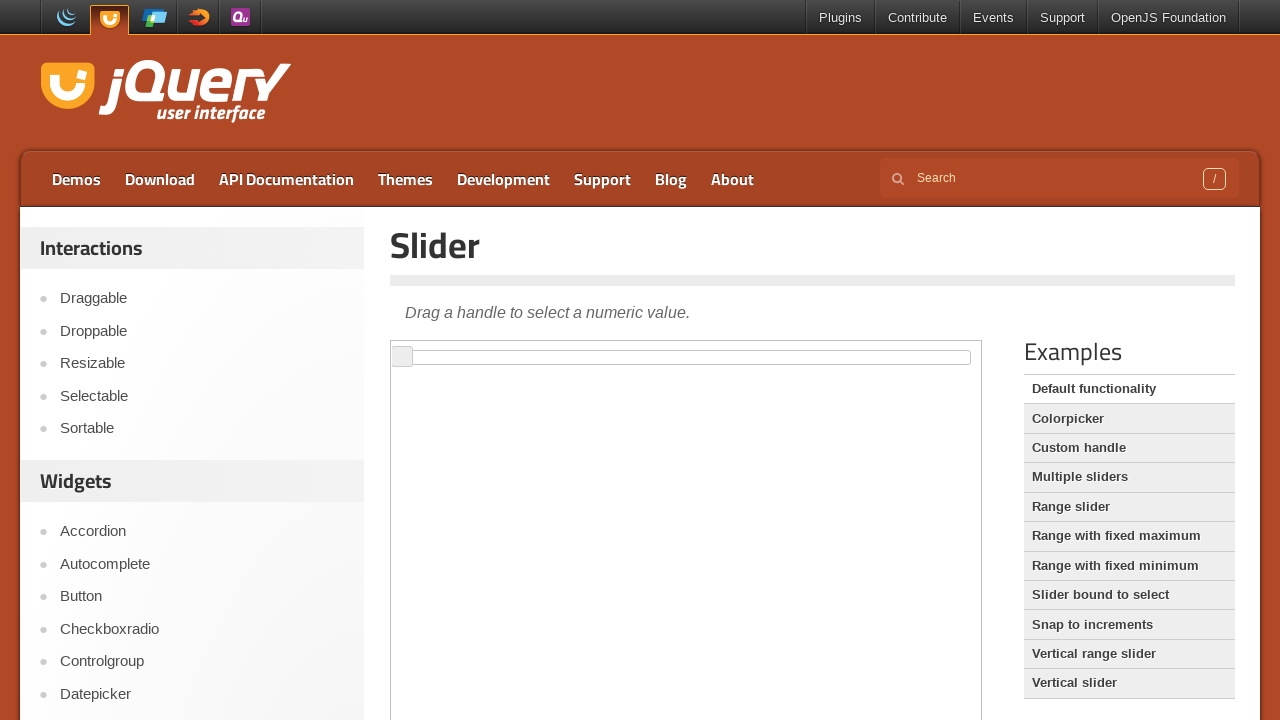

Pressed down mouse button on slider handle at (402, 357)
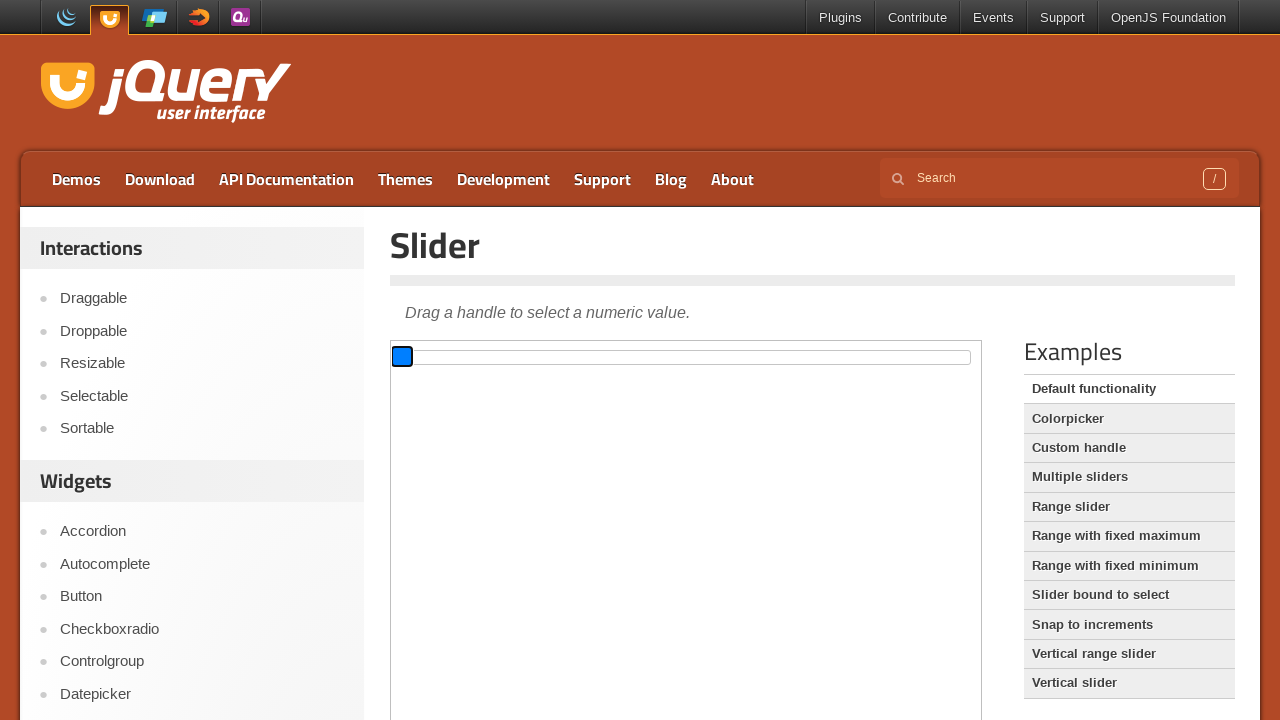

Dragged slider handle 100 pixels to the right at (502, 357)
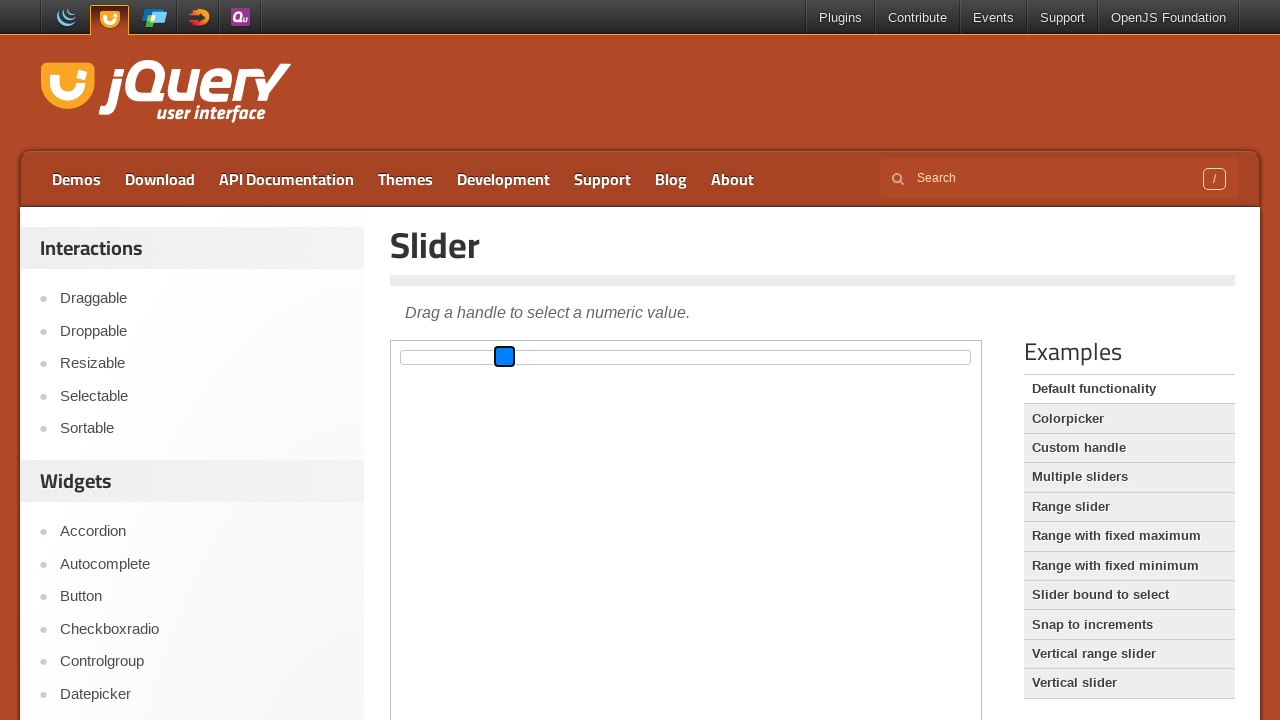

Released mouse button to complete slider drag at (502, 357)
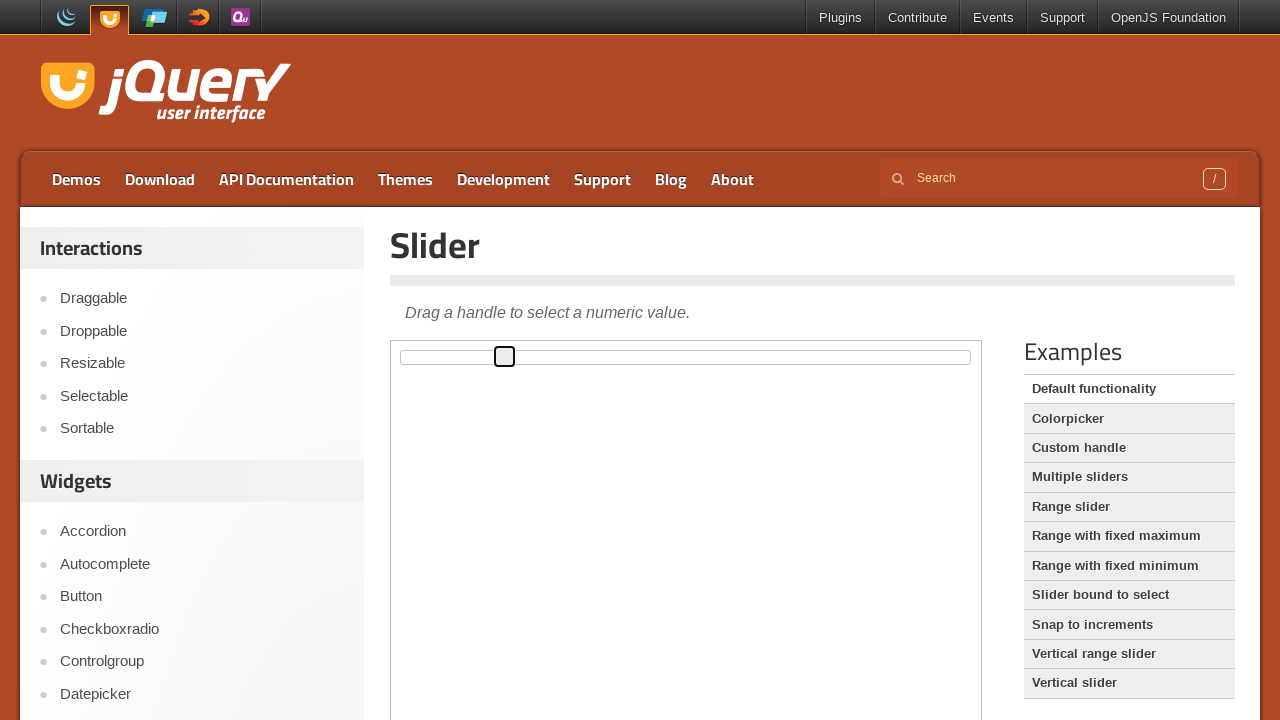

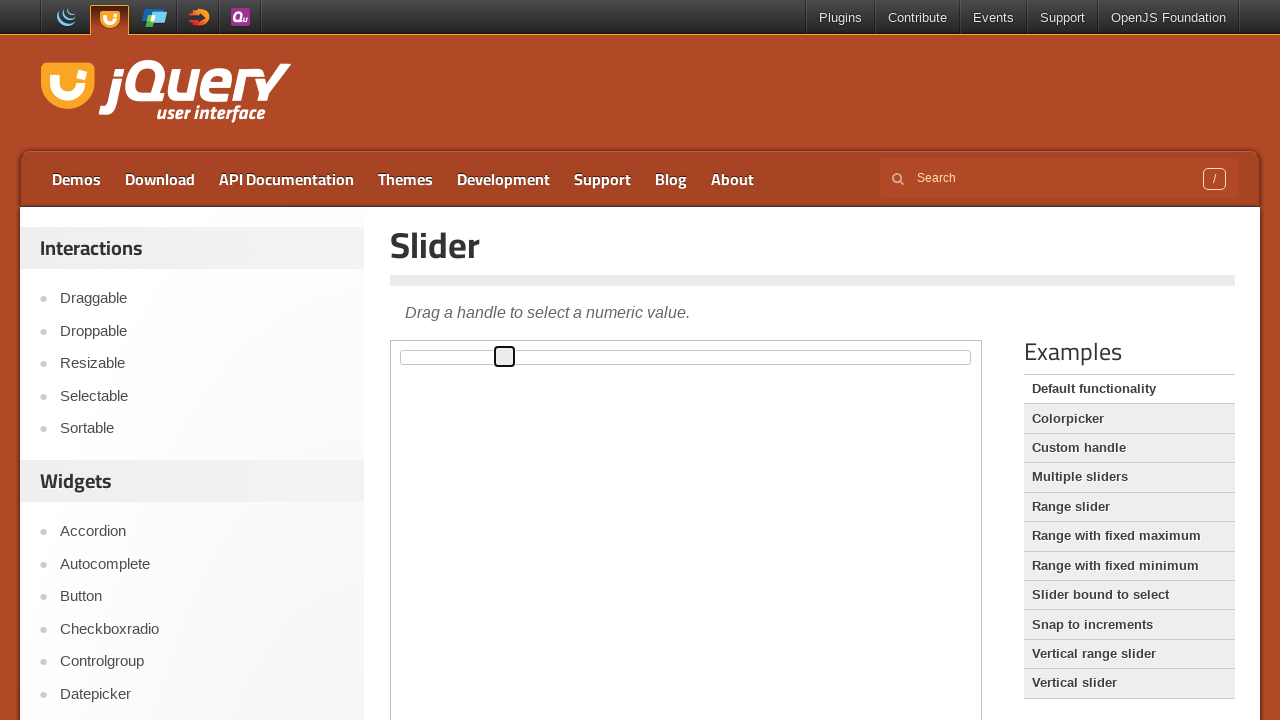